Tests the product viewing flow on Automation Exercise website by navigating to the Products page, verifying the products list is visible, clicking on the first product's "View Product" link, and verifying the product detail page displays correctly.

Starting URL: https://automationexercise.com

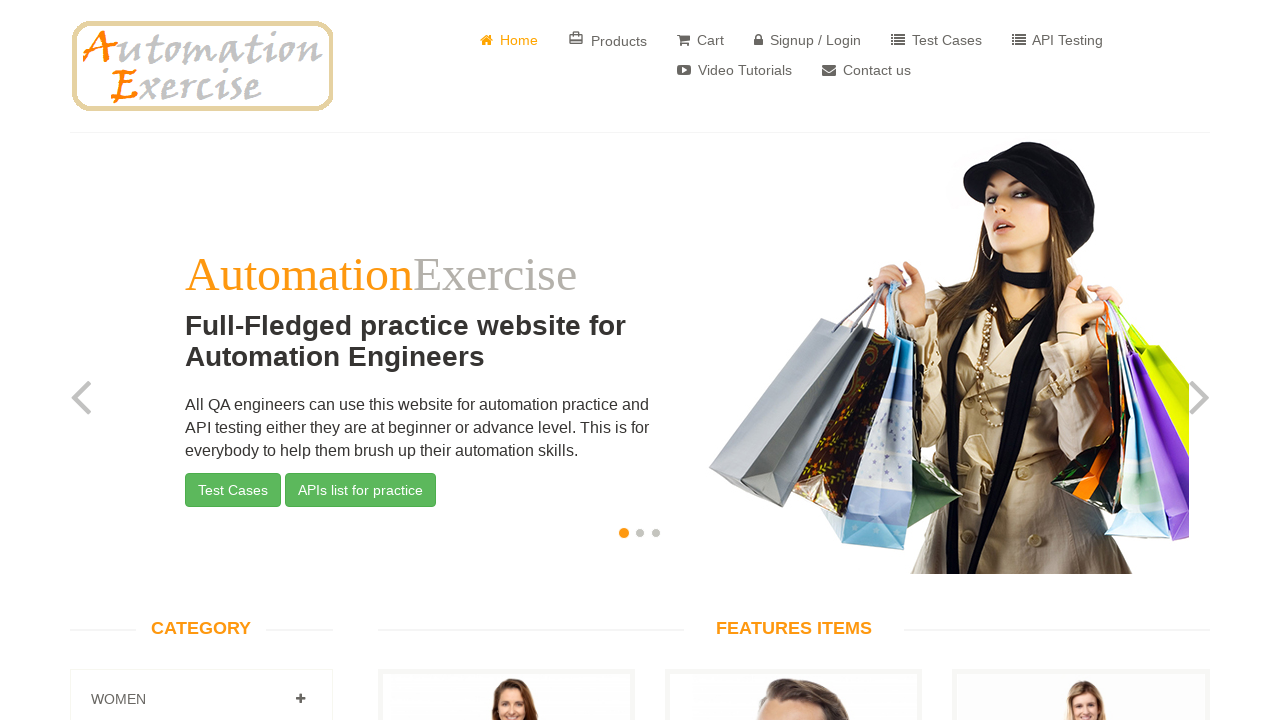

Verified Home link is visible on the page
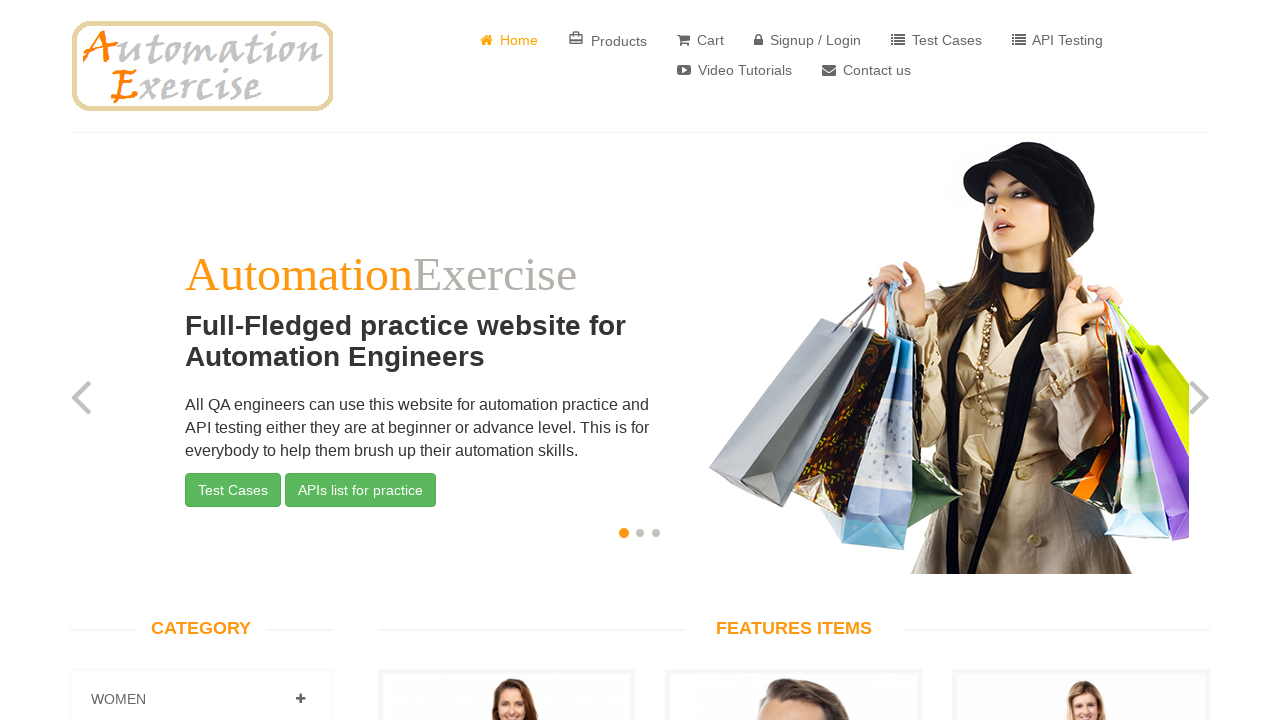

Clicked on Products button in navigation at (608, 40) on xpath=//*[@id="header"]/div/div/div/div[2]/div/ul/li[2]/a
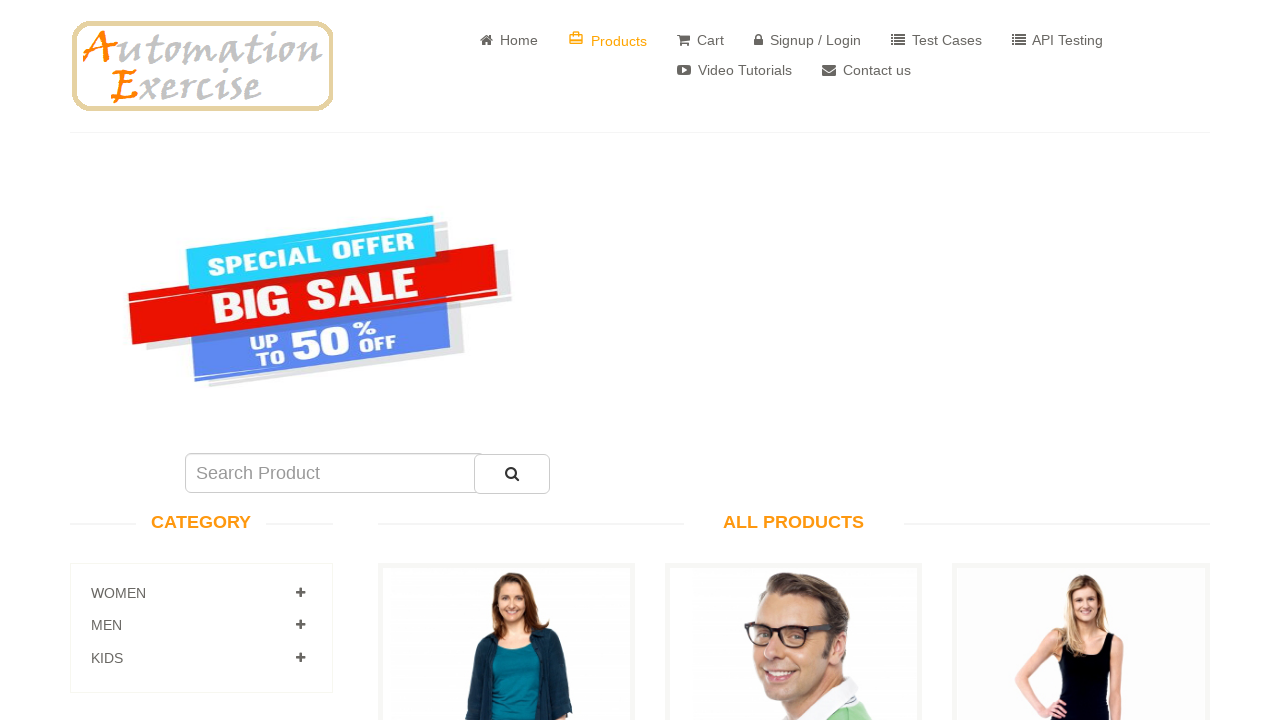

Navigated to Products page (URL verified)
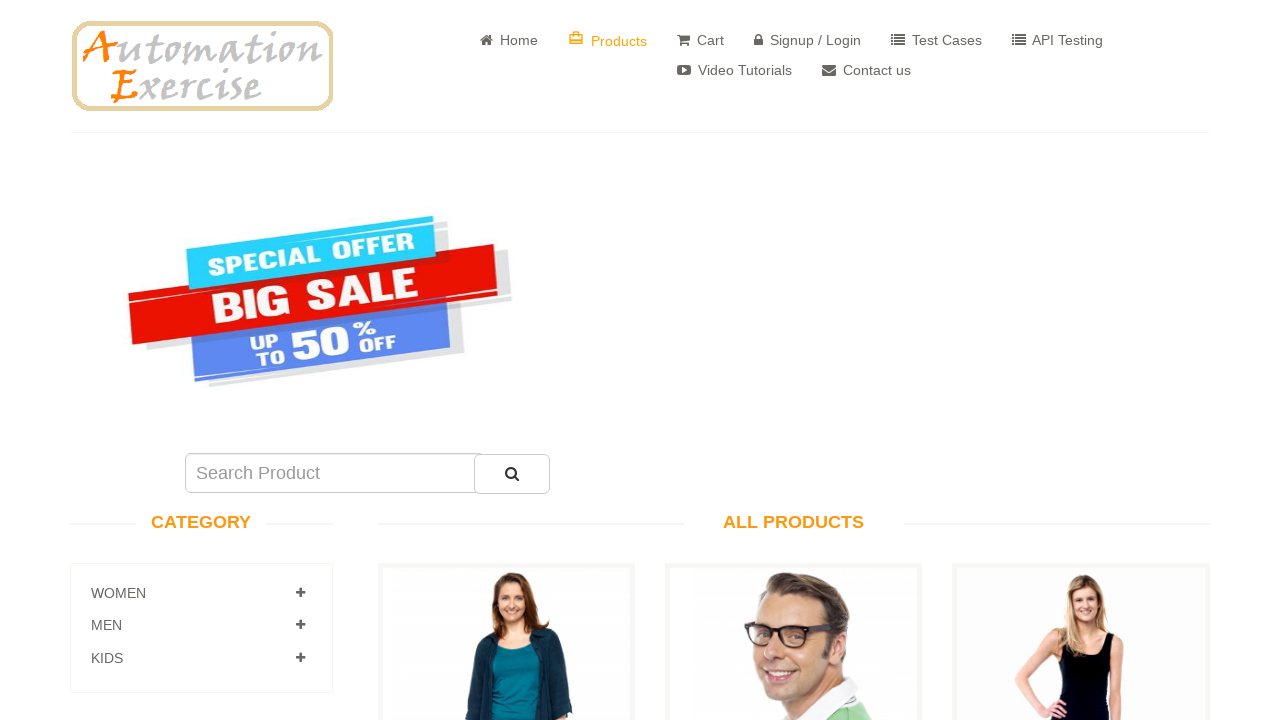

Products list is now visible on the page
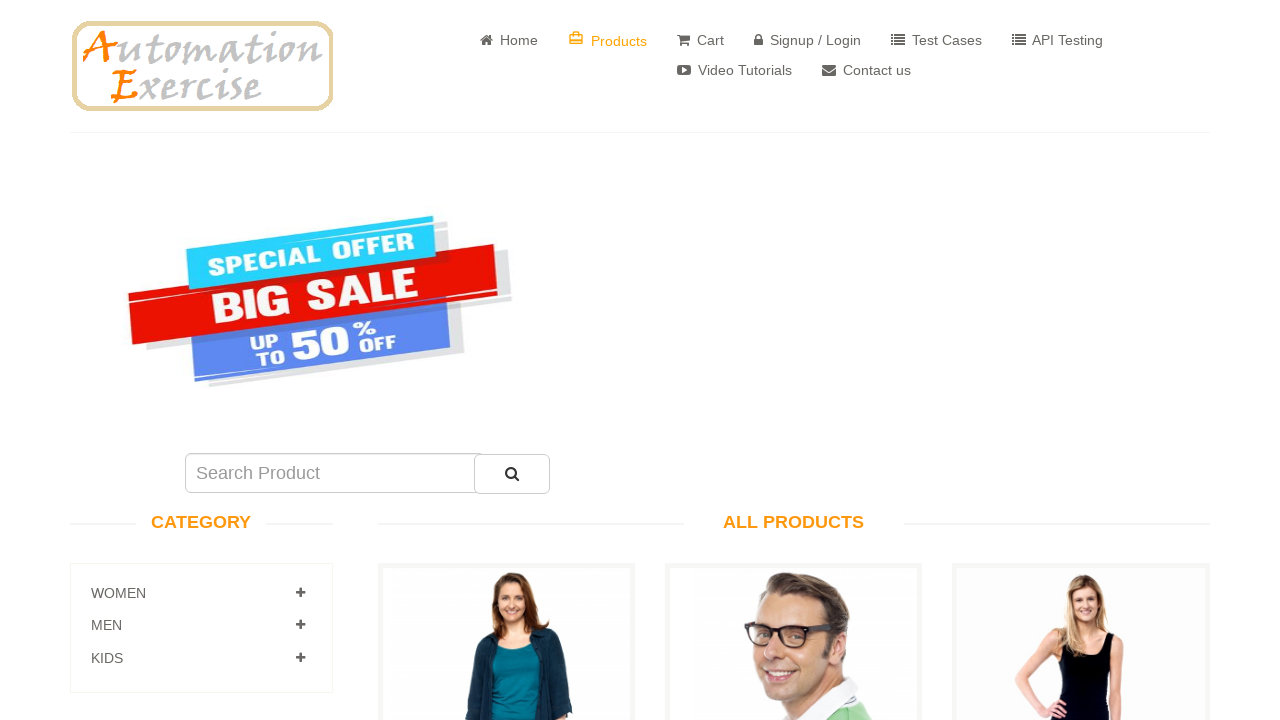

Clicked on View Product link for the first product at (506, 361) on xpath=//html/body/section[2]/div/div/div[2]/div/div[2]/div/div[2]/ul/li/a
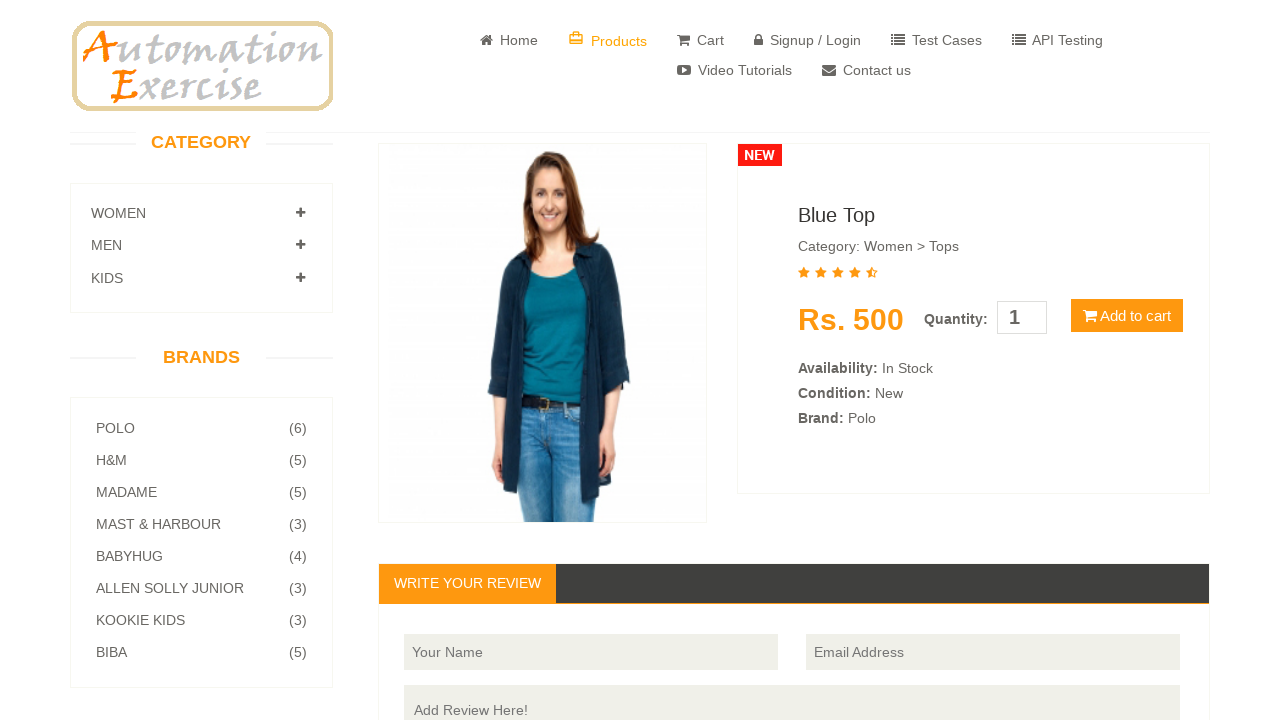

Navigated to product detail page (URL verified)
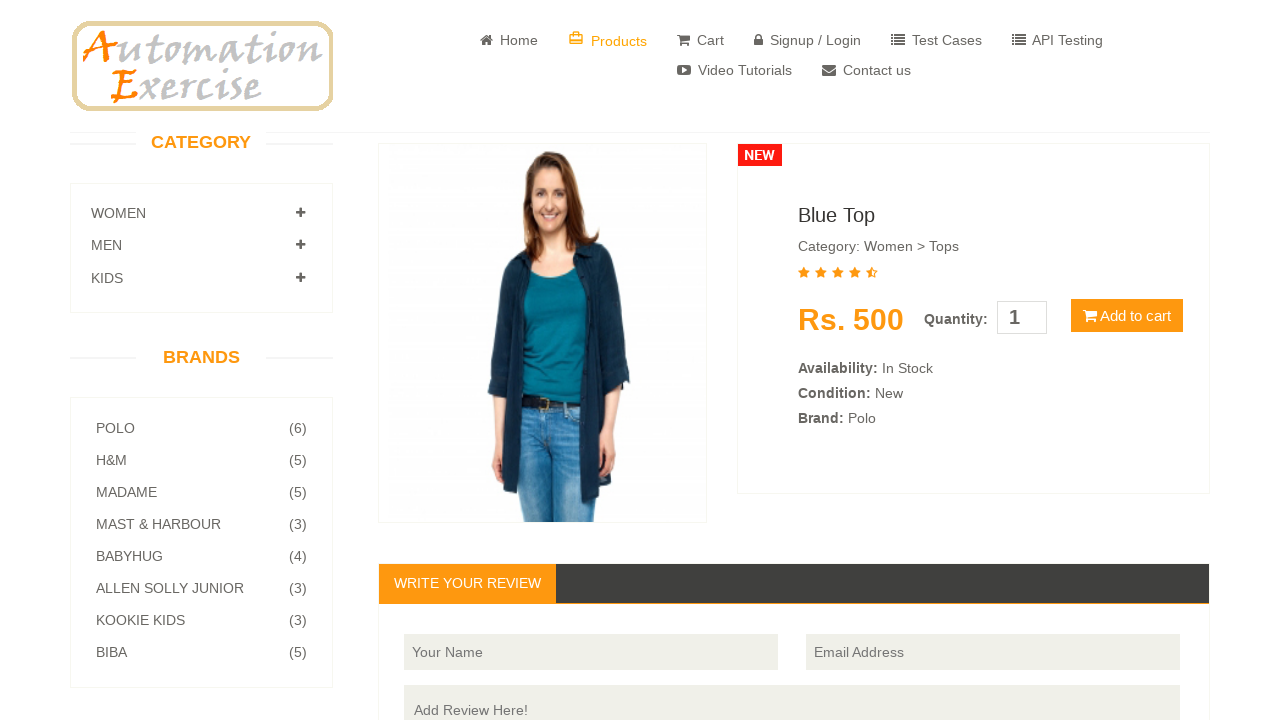

Product details are visible on the product detail page (name, category, price, availability, condition, brand)
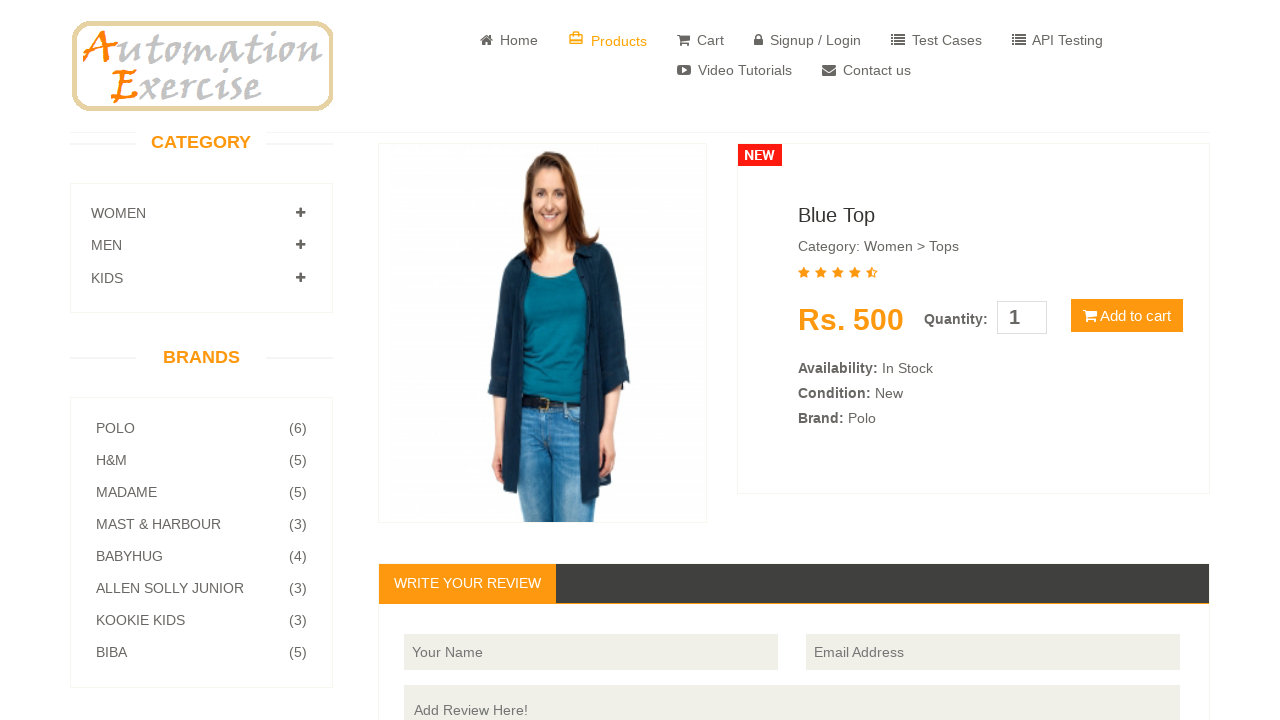

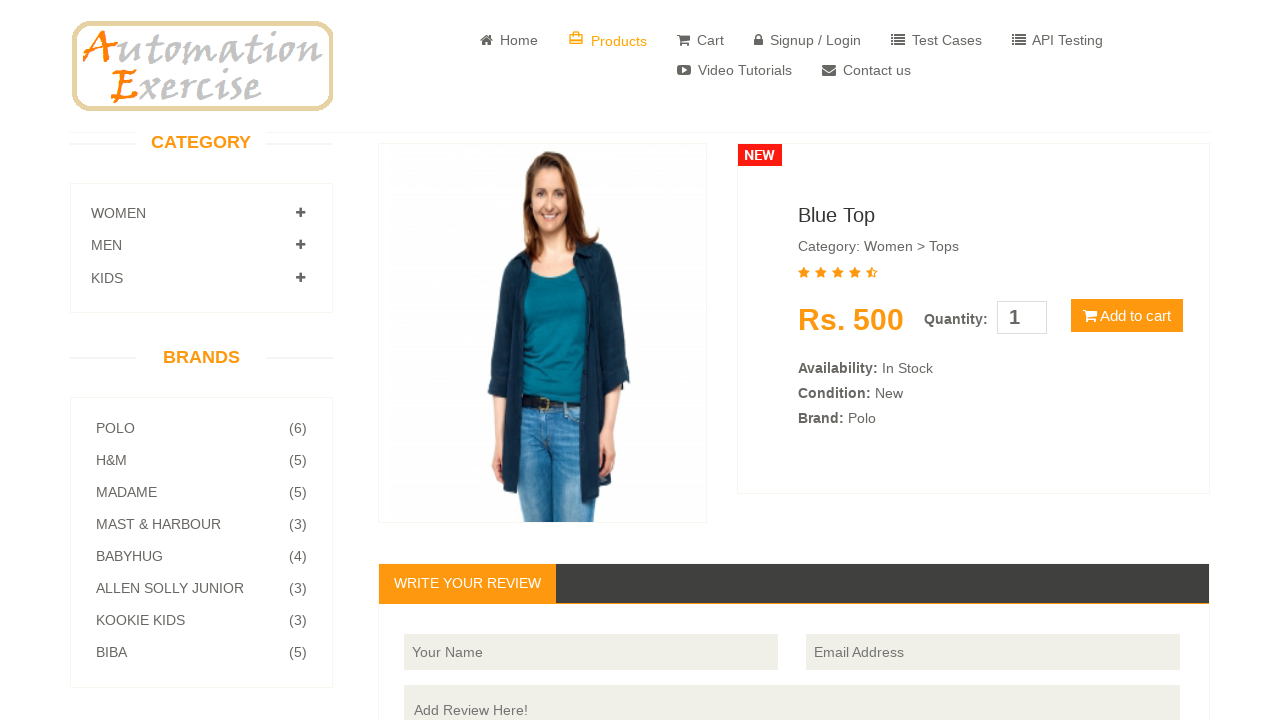